Navigates to 163.com homepage and waits for page to load

Starting URL: https://www.163.com/

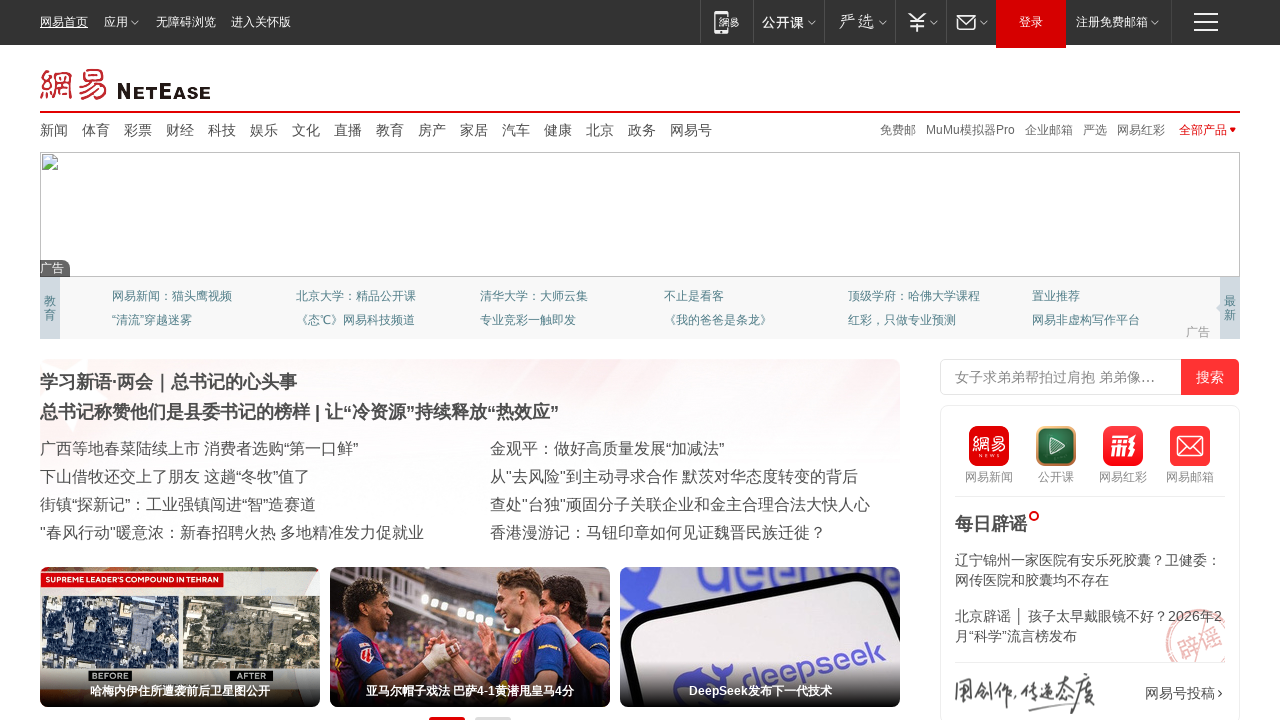

Waited for page DOM to fully load on 163.com homepage
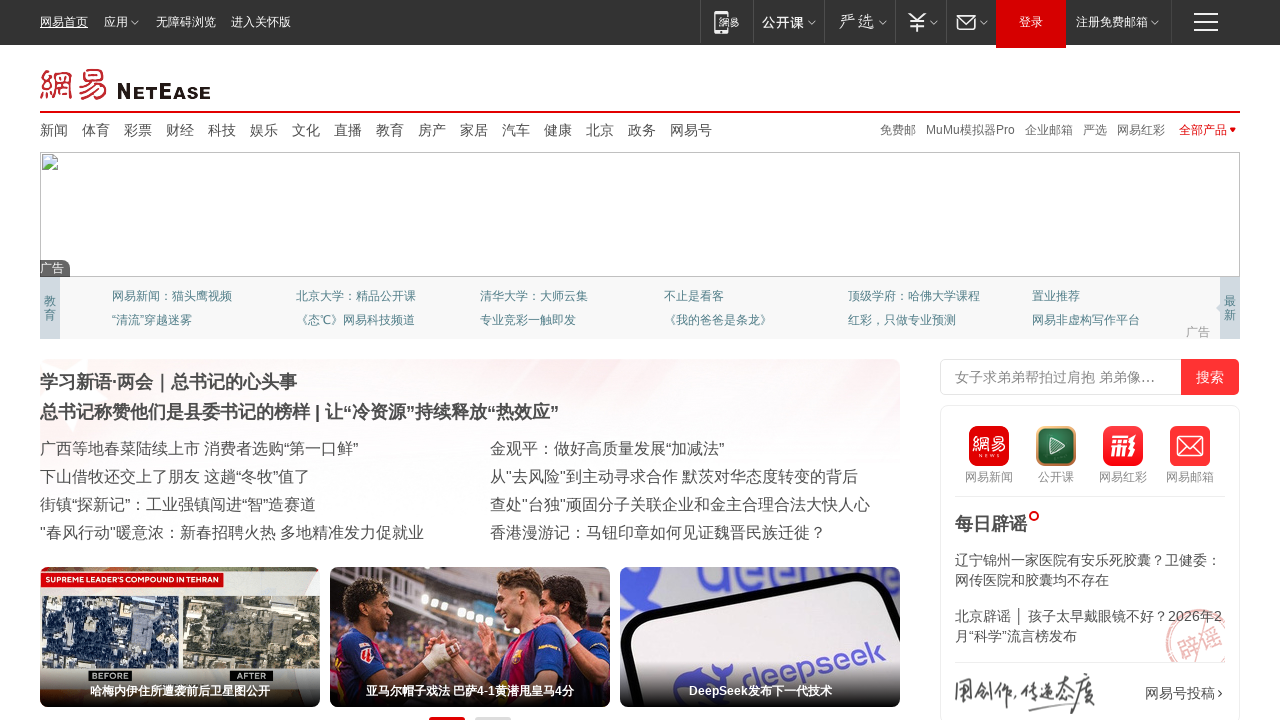

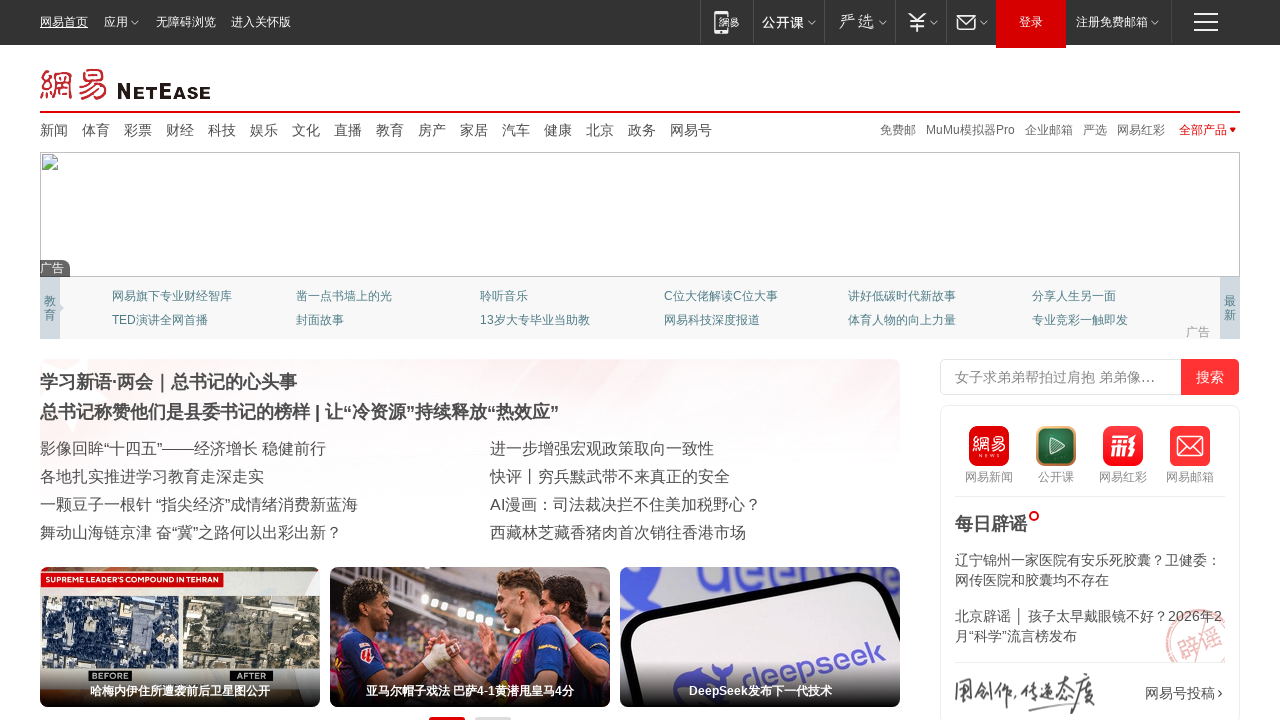